Tests the Add/Remove Elements functionality by clicking the "Add Element" button five times and verifying that five "Delete" buttons are created on the page.

Starting URL: http://the-internet.herokuapp.com/add_remove_elements/

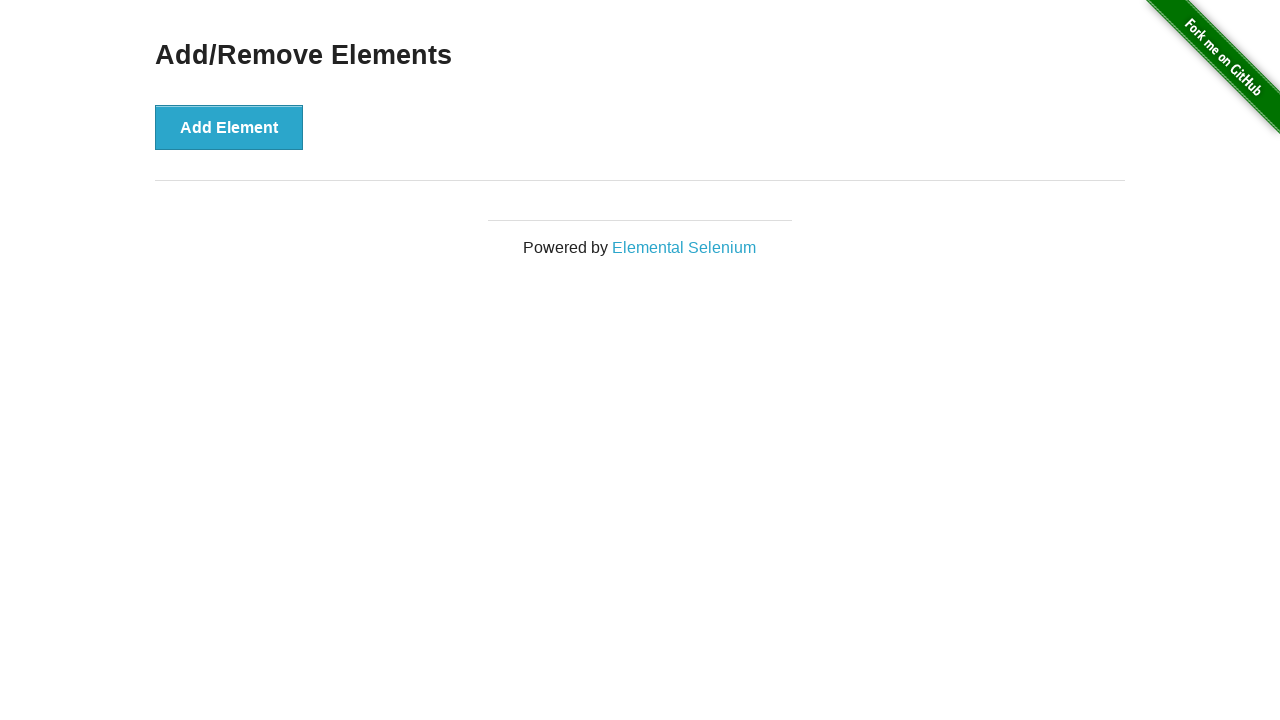

Clicked 'Add Element' button (iteration 1 of 5) at (229, 127) on [onclick='addElement()']
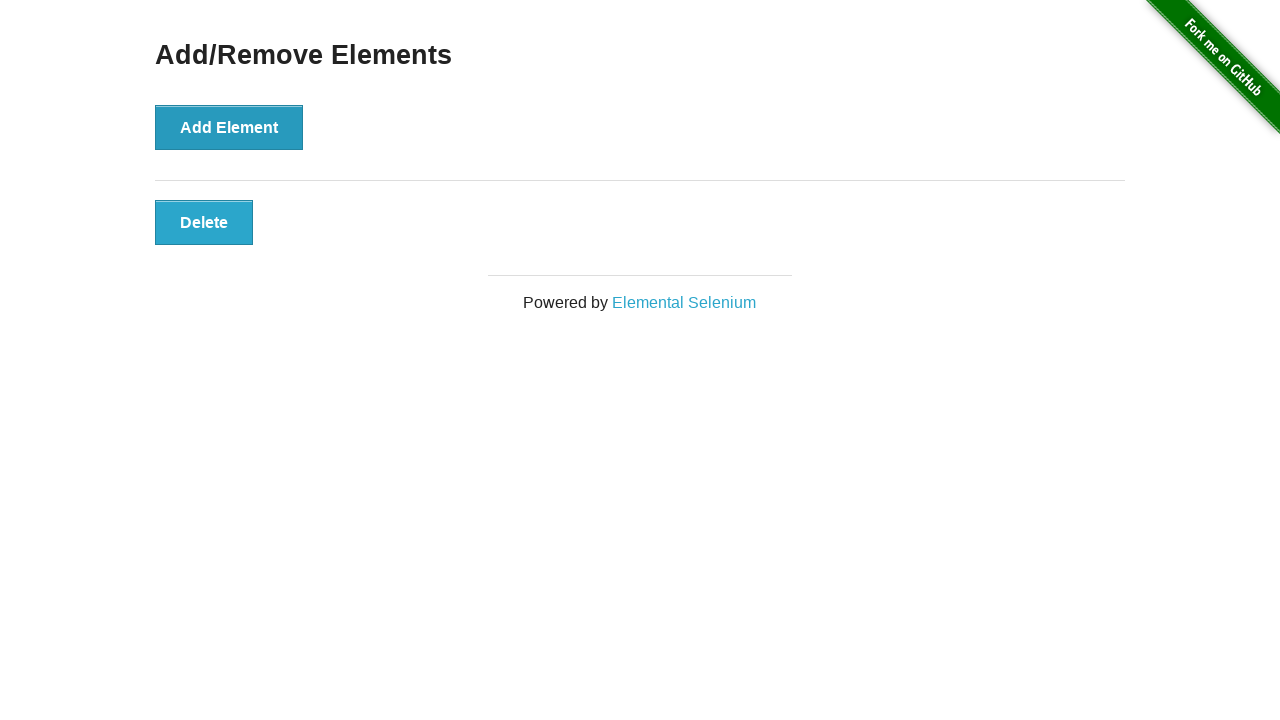

Clicked 'Add Element' button (iteration 2 of 5) at (229, 127) on [onclick='addElement()']
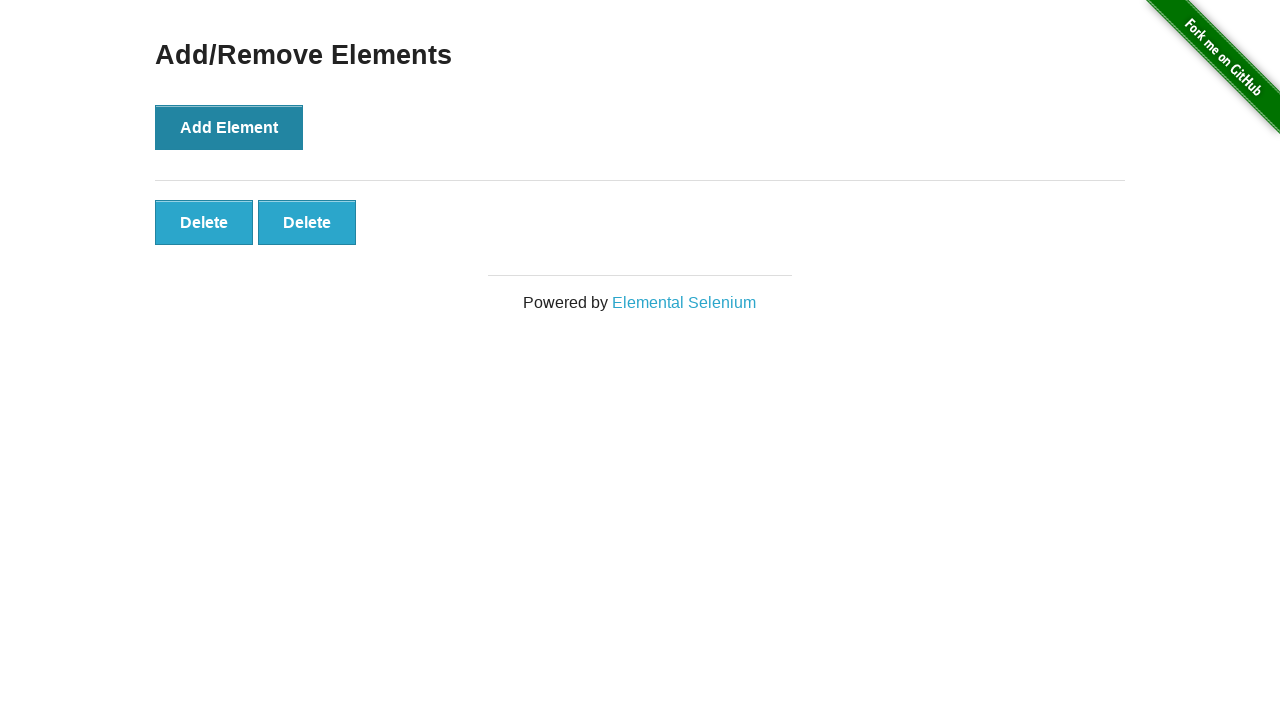

Clicked 'Add Element' button (iteration 3 of 5) at (229, 127) on [onclick='addElement()']
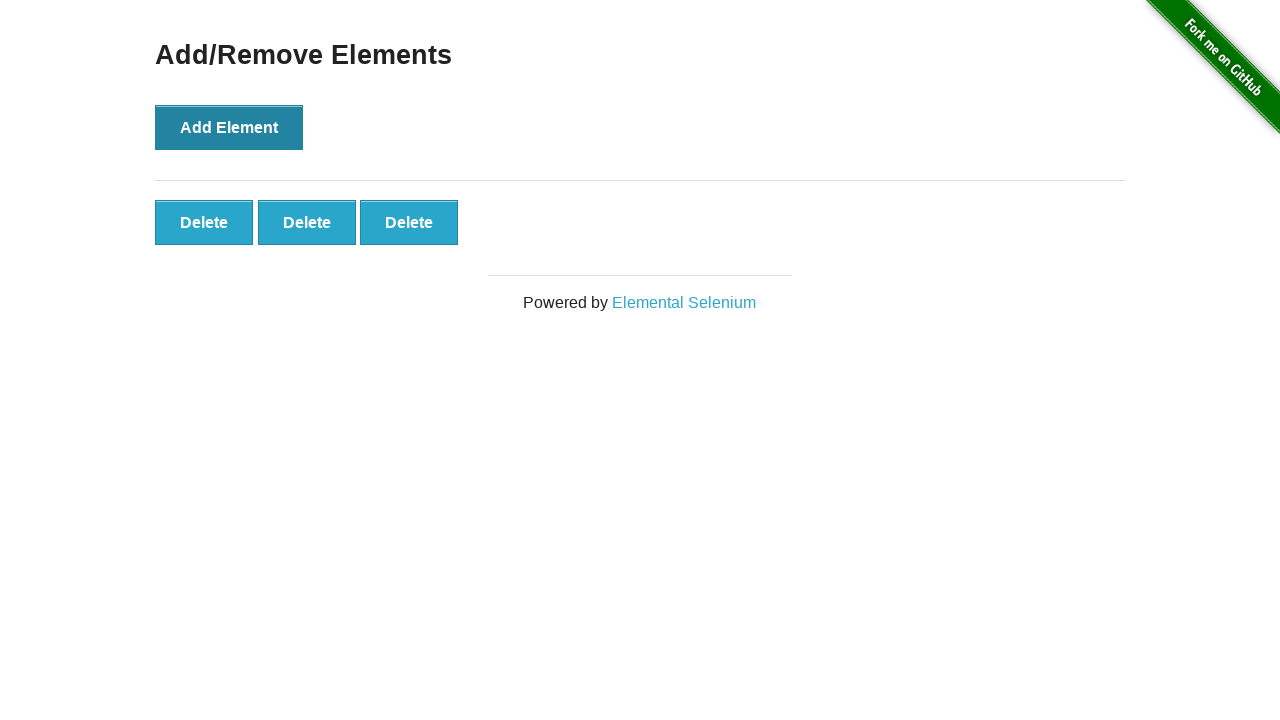

Clicked 'Add Element' button (iteration 4 of 5) at (229, 127) on [onclick='addElement()']
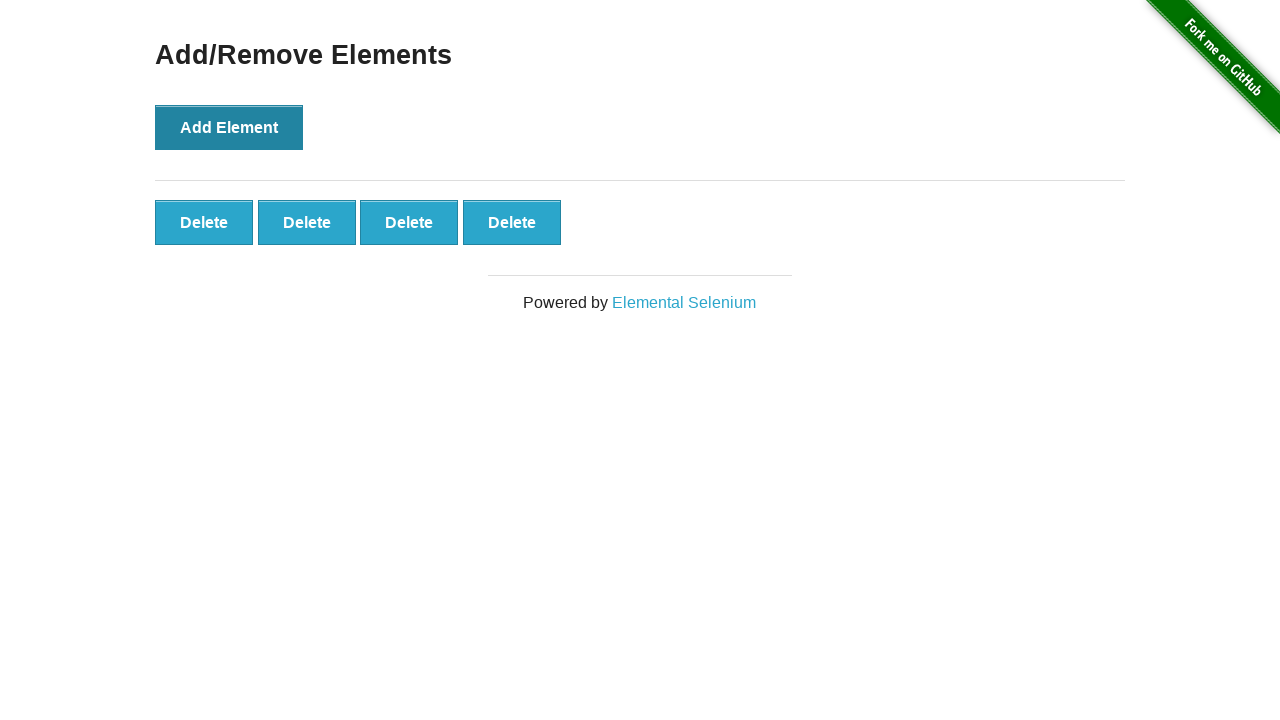

Clicked 'Add Element' button (iteration 5 of 5) at (229, 127) on [onclick='addElement()']
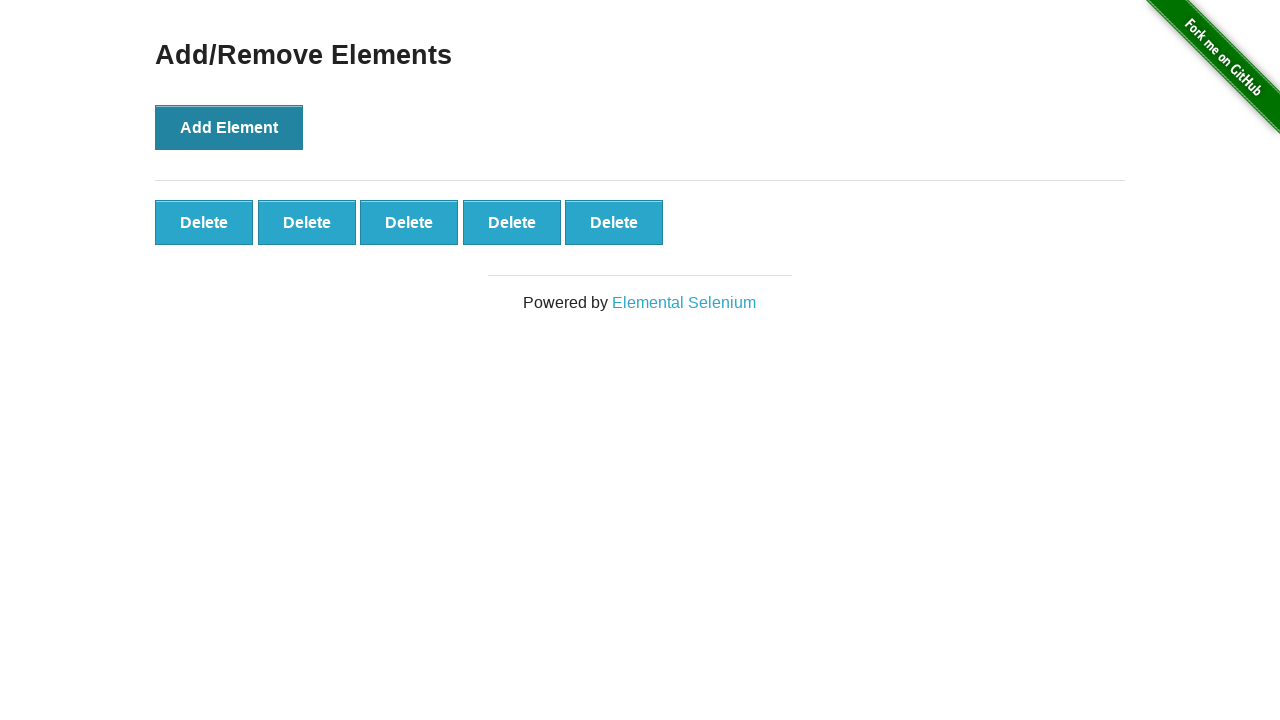

Waited for Delete buttons to appear on the page
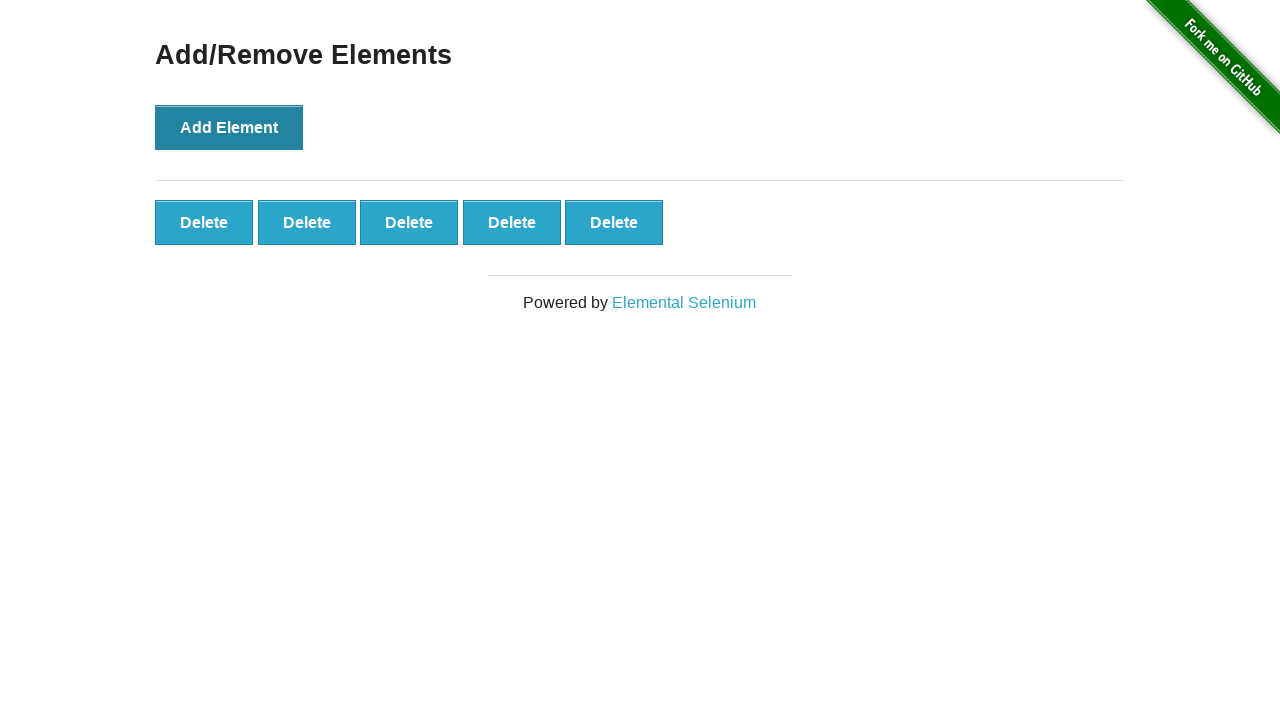

Located all Delete buttons on the page
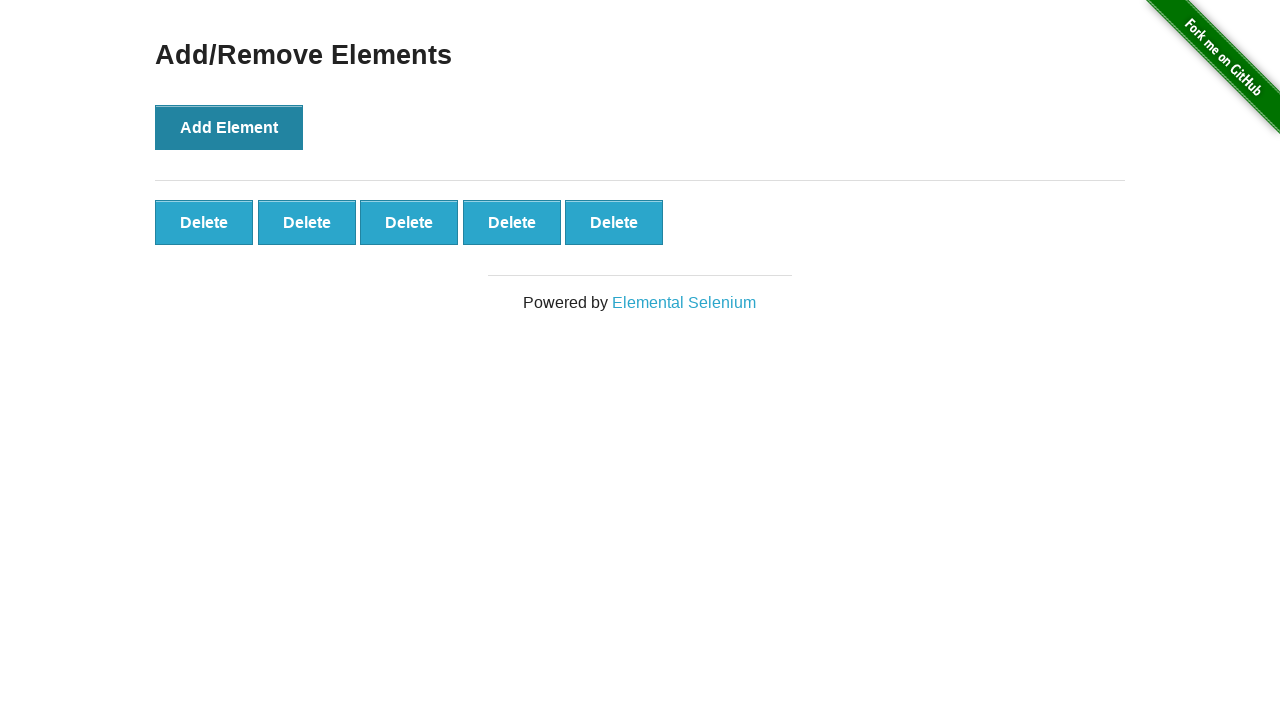

Verified that the 5th Delete button is present and visible
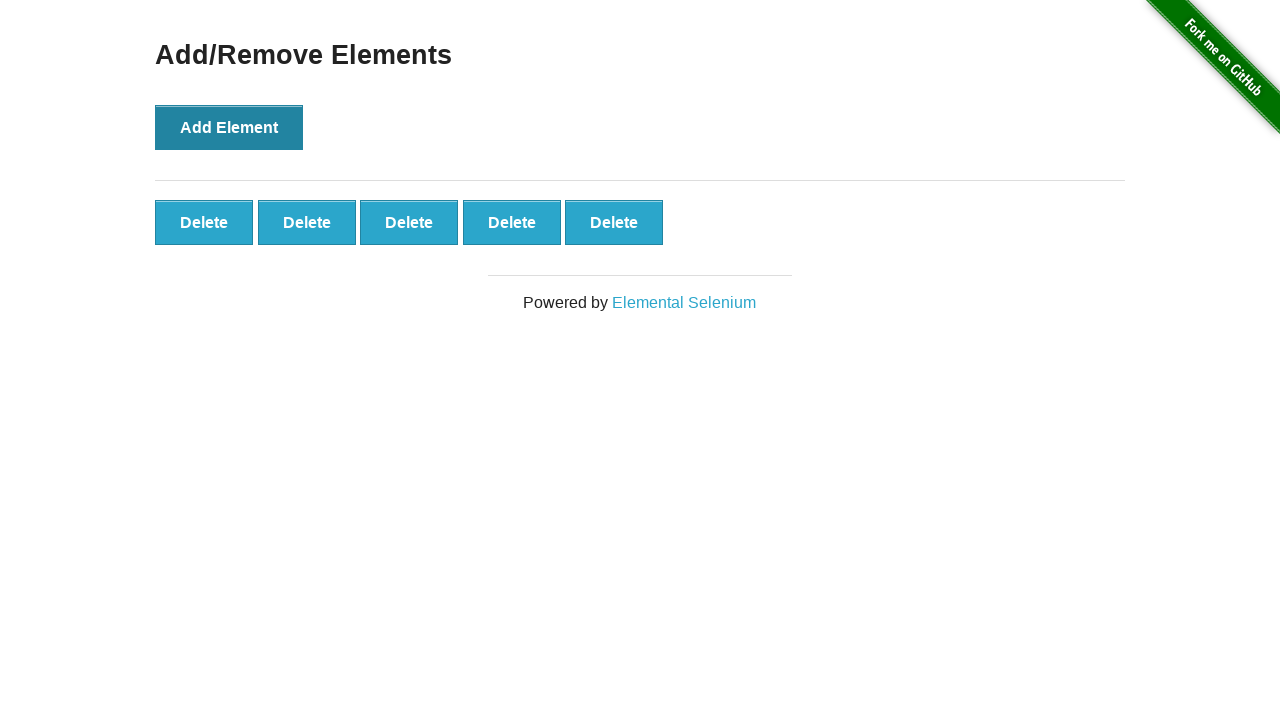

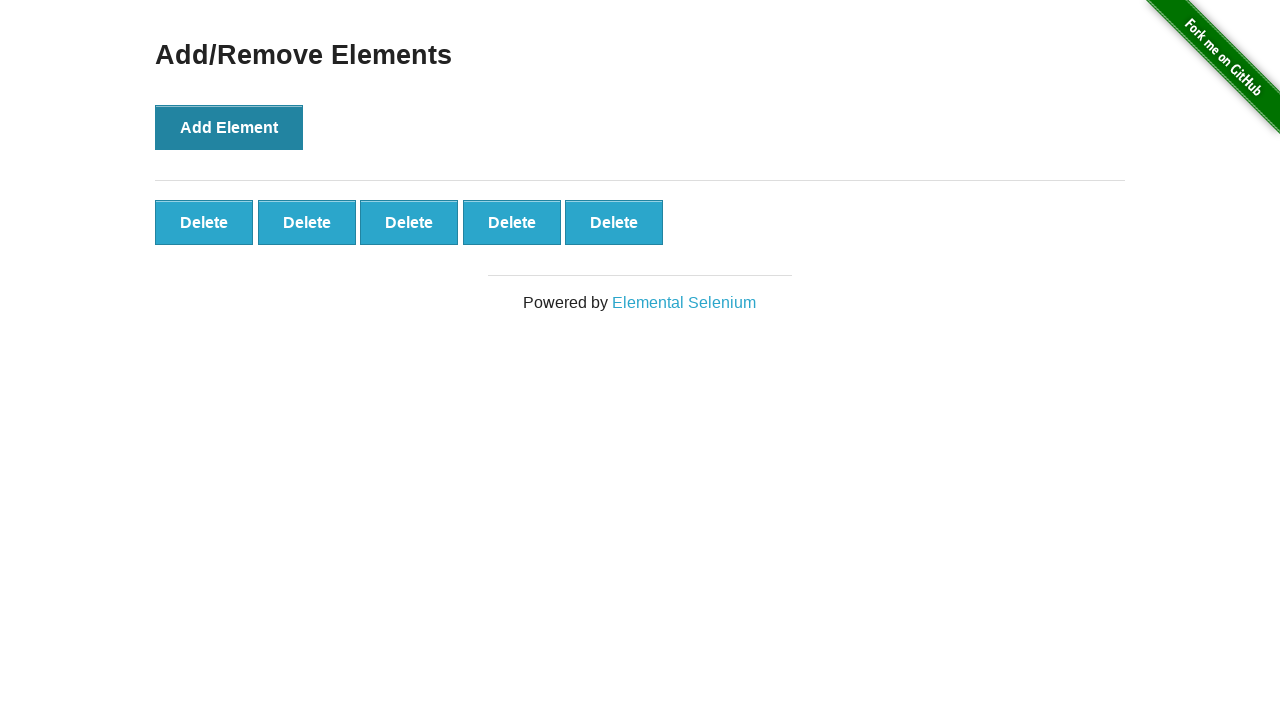